Tests the Ukrainian language switch functionality on lipsum.com by clicking the Ukrainian language link and verifying that Ukrainian text appears on the page.

Starting URL: https://lipsum.com/

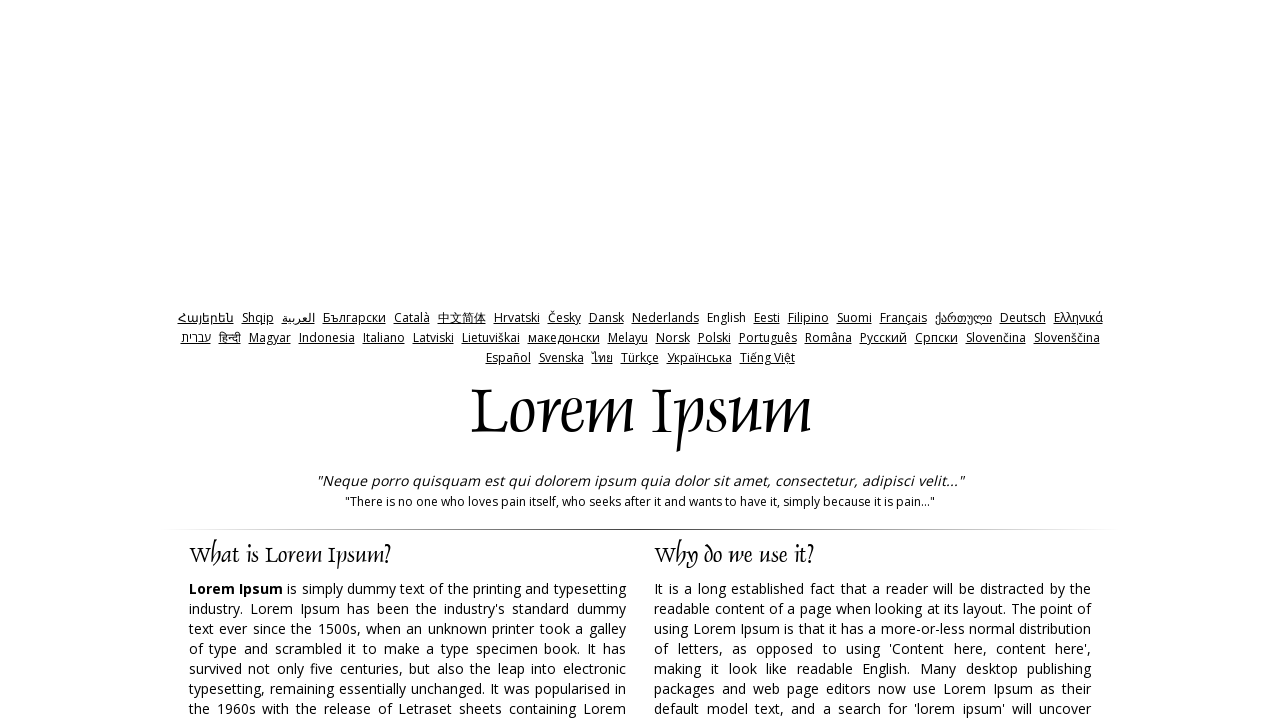

Clicked Ukrainian language link at (699, 358) on a[href="http://uk.lipsum.com/"]
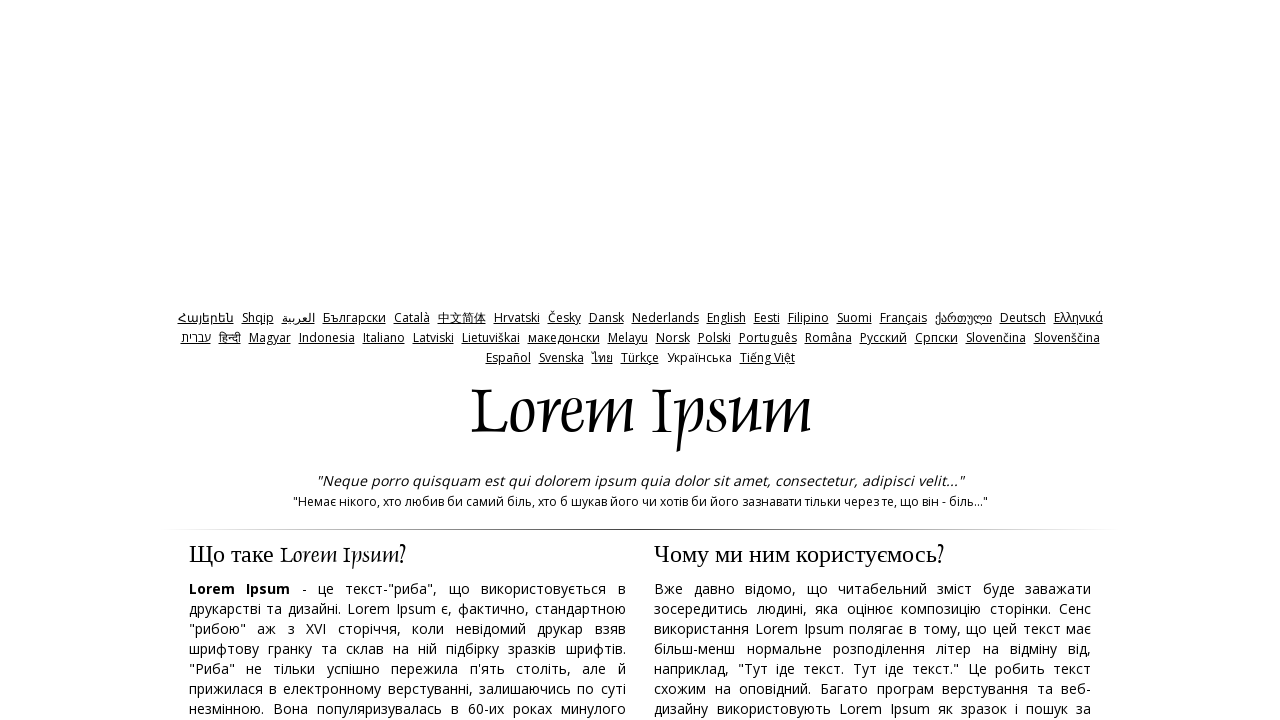

Paragraph text loaded on Ukrainian page
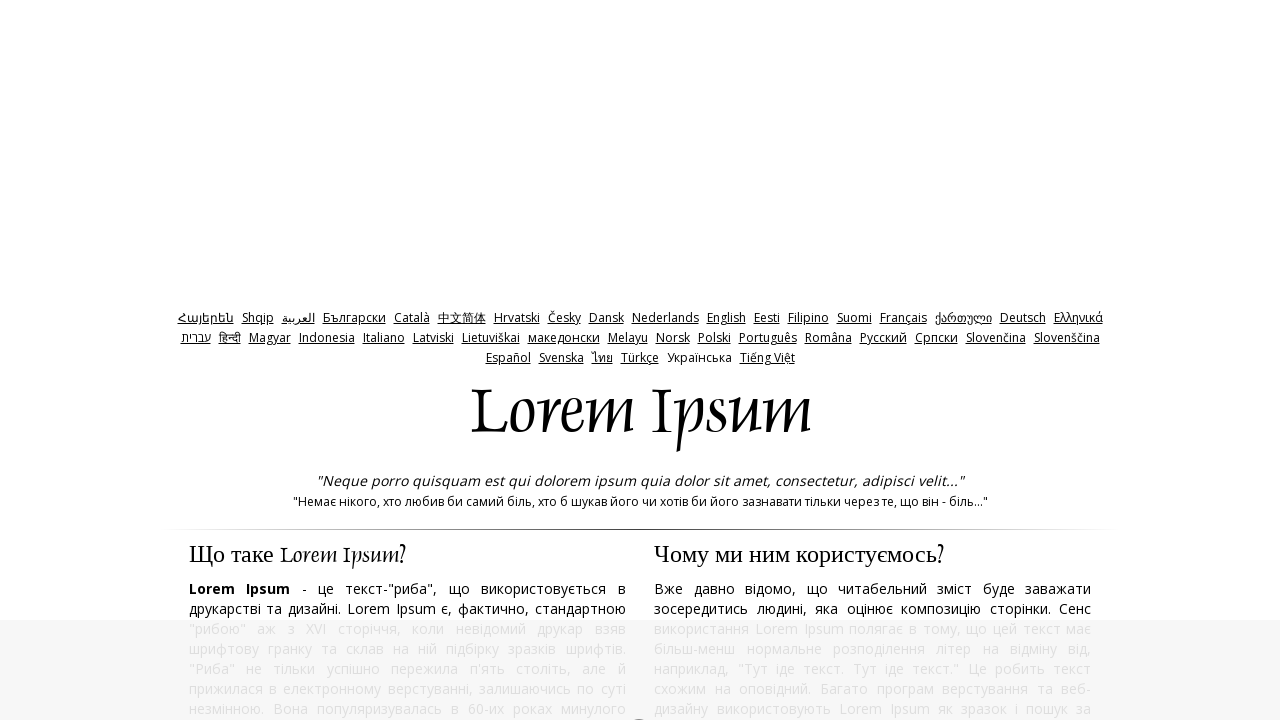

Retrieved paragraph text content
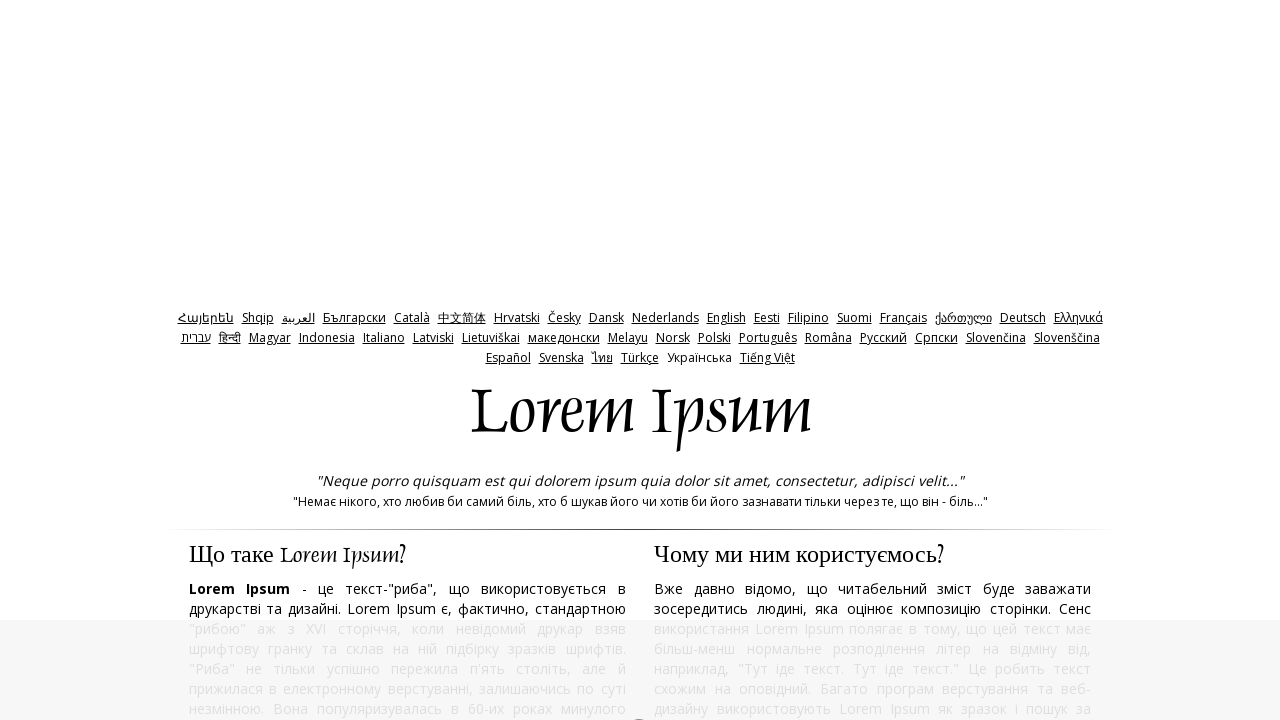

Verified Ukrainian text 'риба' is present in paragraph
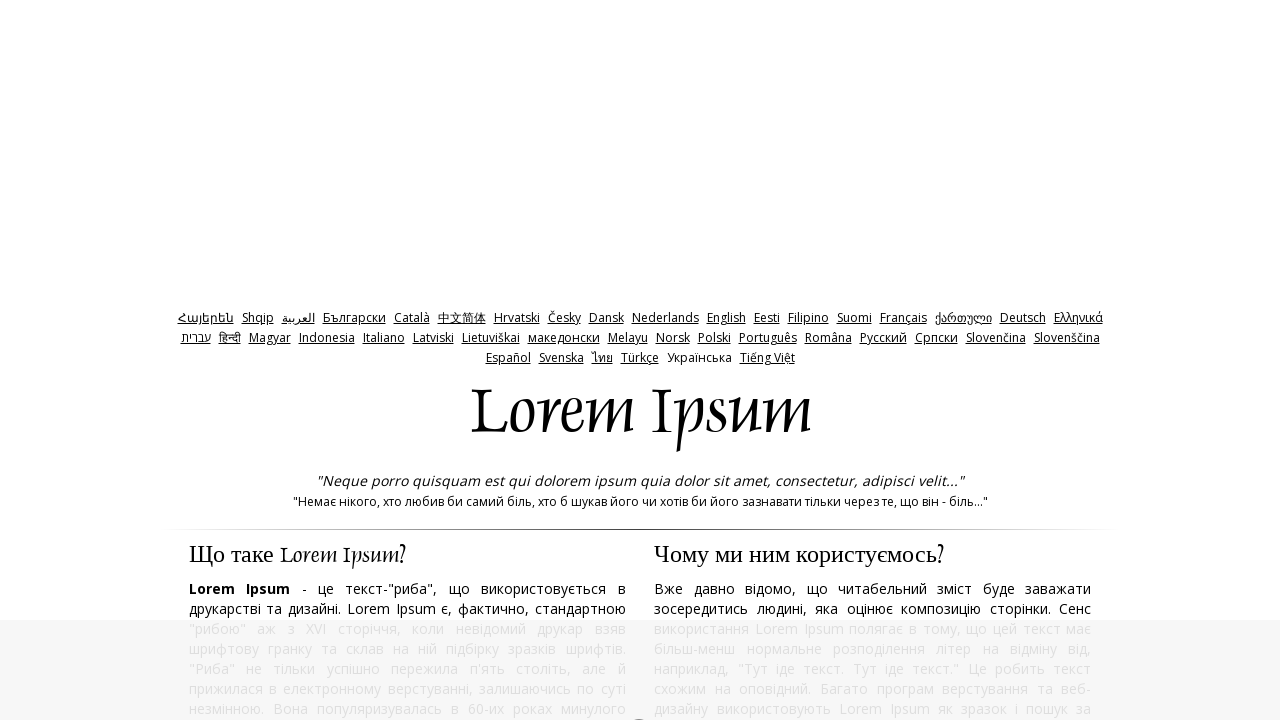

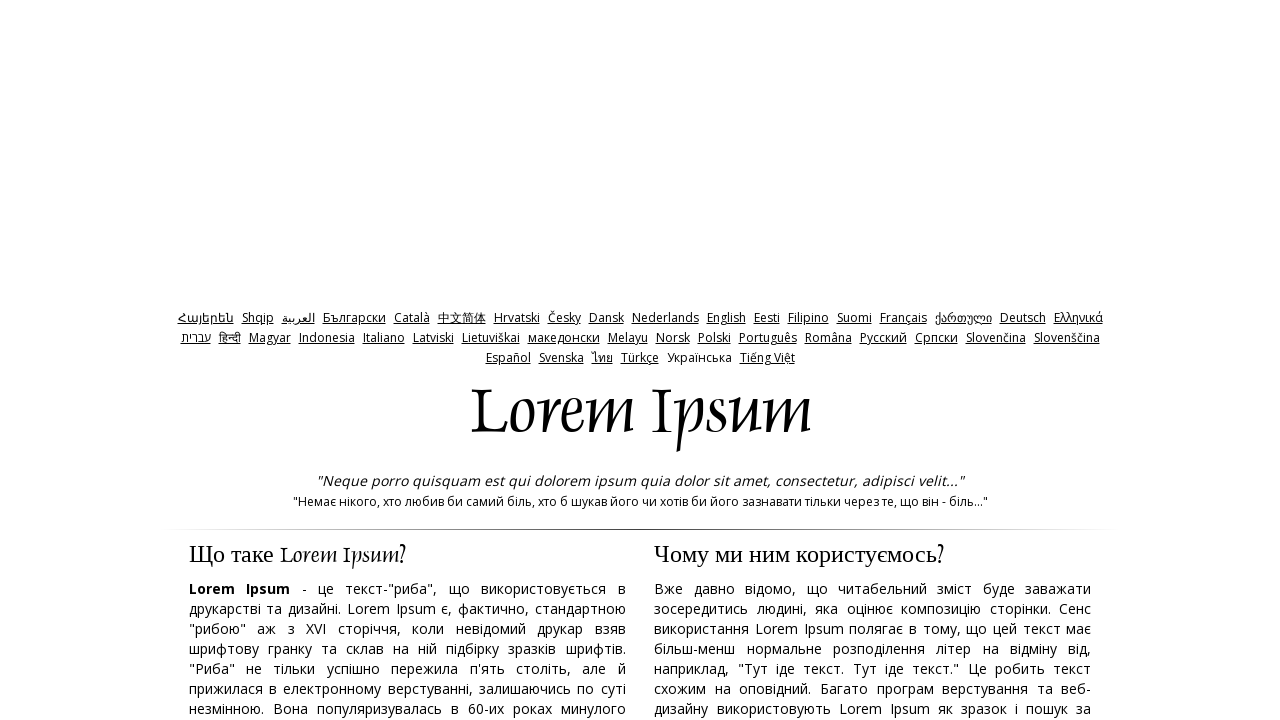